Tests iframe handling by switching to the result iframe on W3Schools TryIt editor, clicking a button that displays the date and time, and verifying the text element is populated.

Starting URL: https://www.w3schools.com/js/tryit.asp?filename=tryjs_myfirst

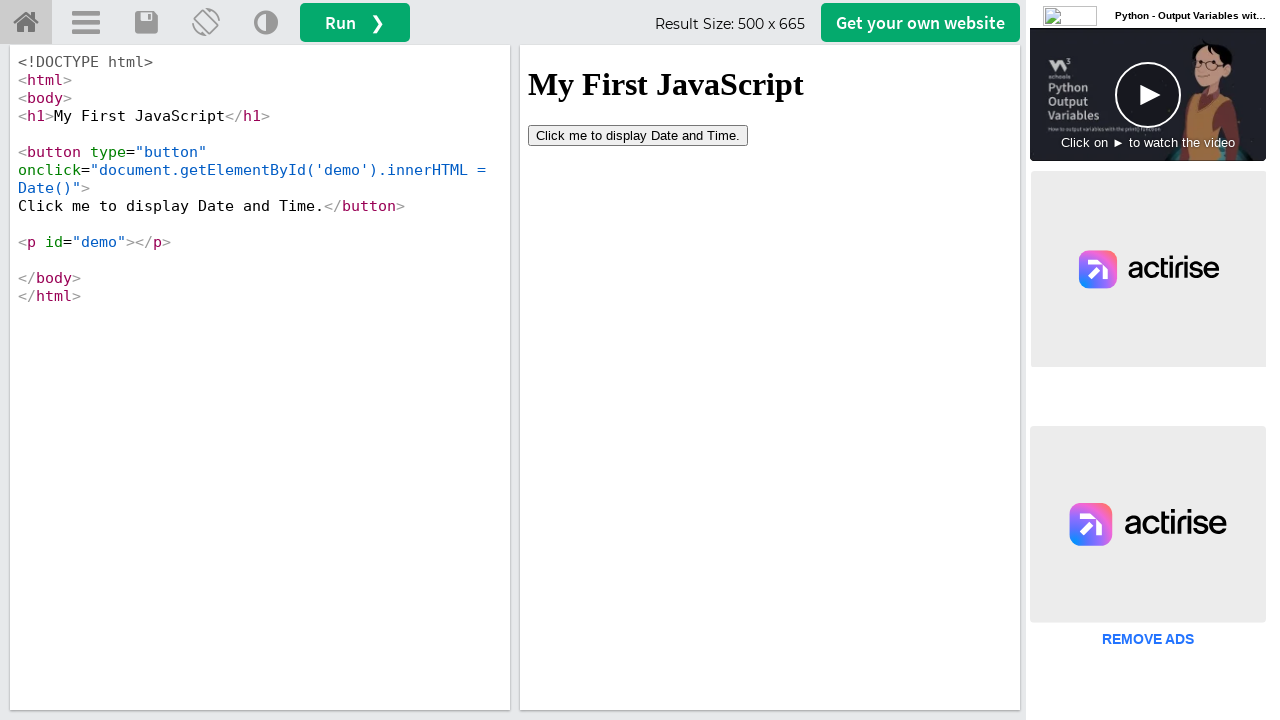

Located the iframeResult frame for accessing W3Schools TryIt editor content
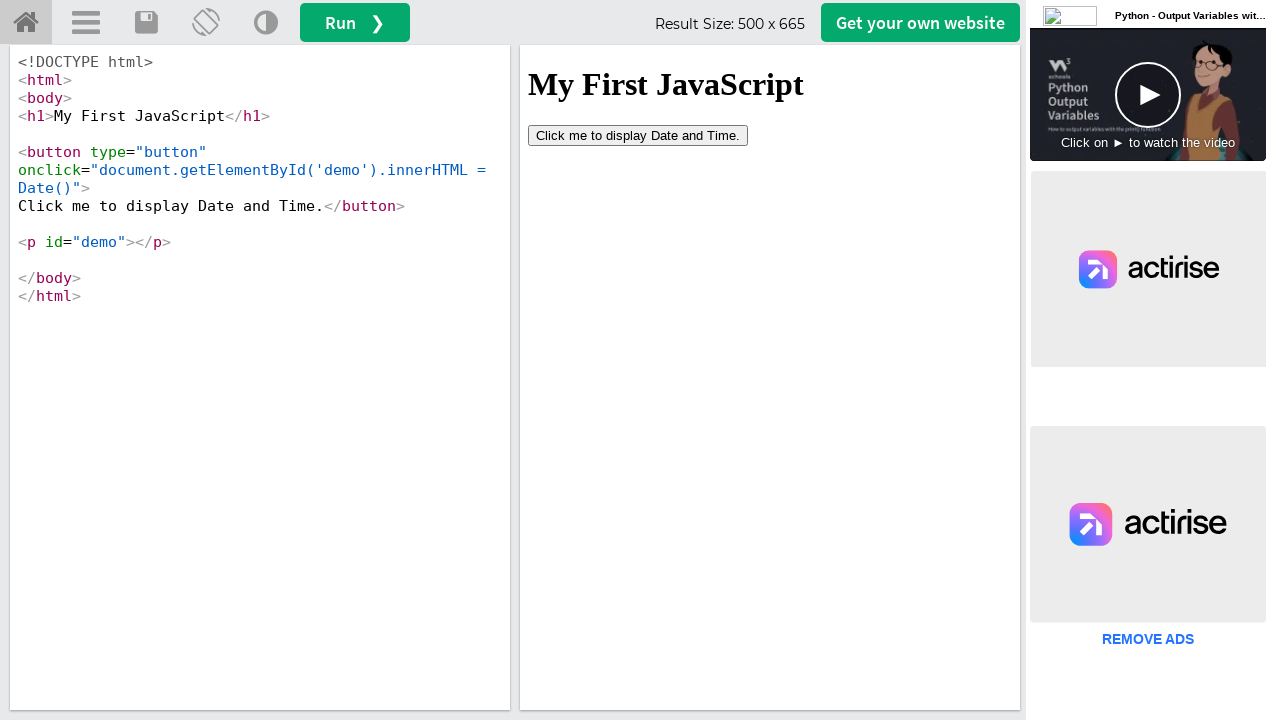

Clicked the 'Click me to display Date and Time.' button in the iframe at (638, 135) on #iframeResult >> internal:control=enter-frame >> xpath=//button[contains(text(),
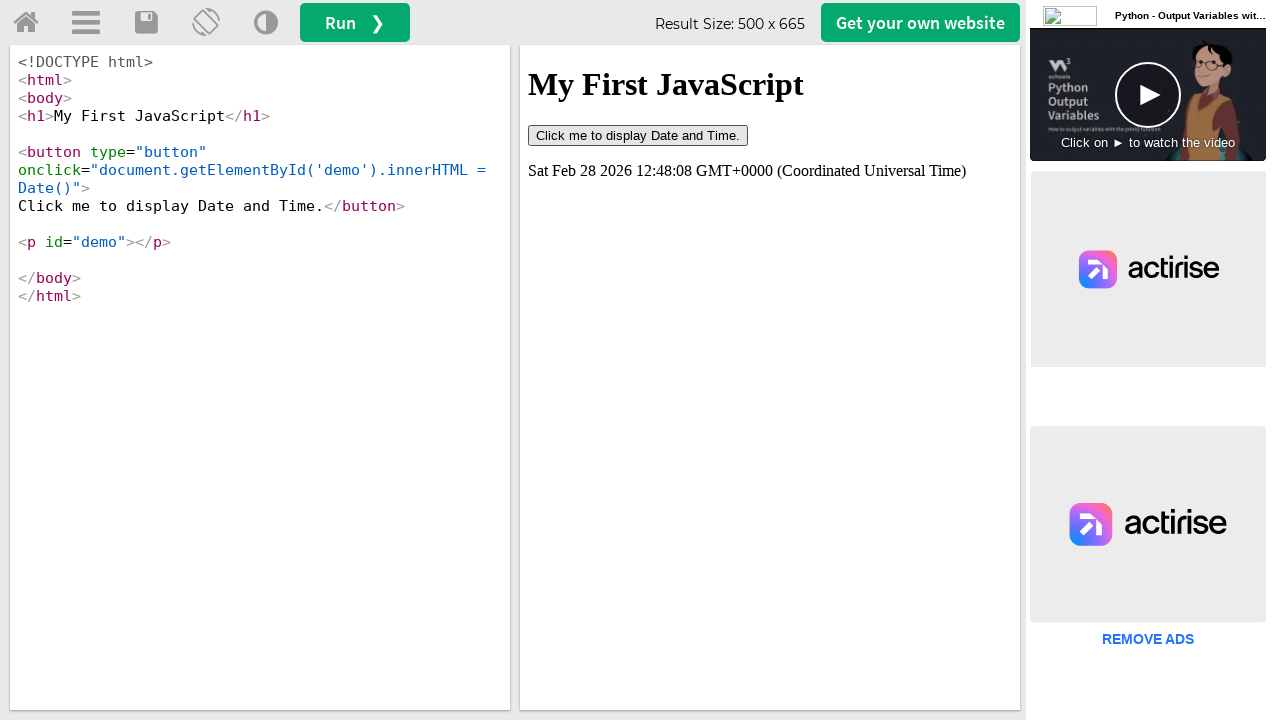

Waited for the #demo element to be visible and populated with date and time
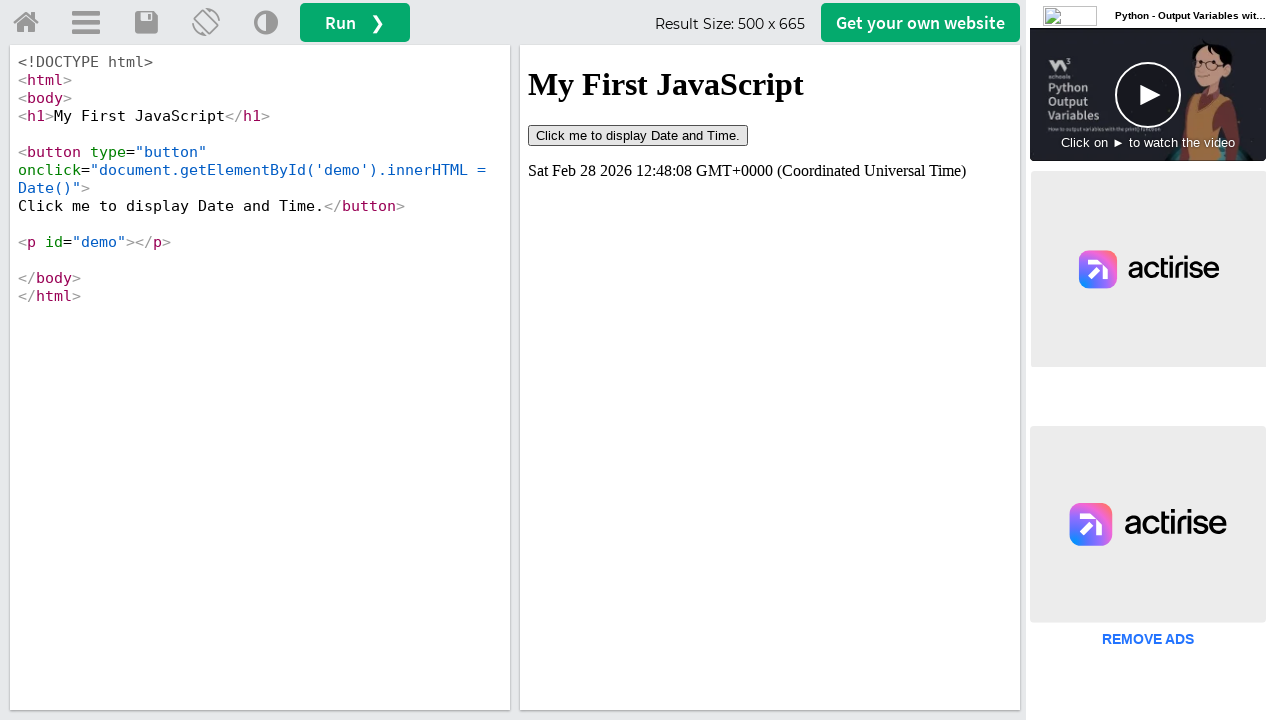

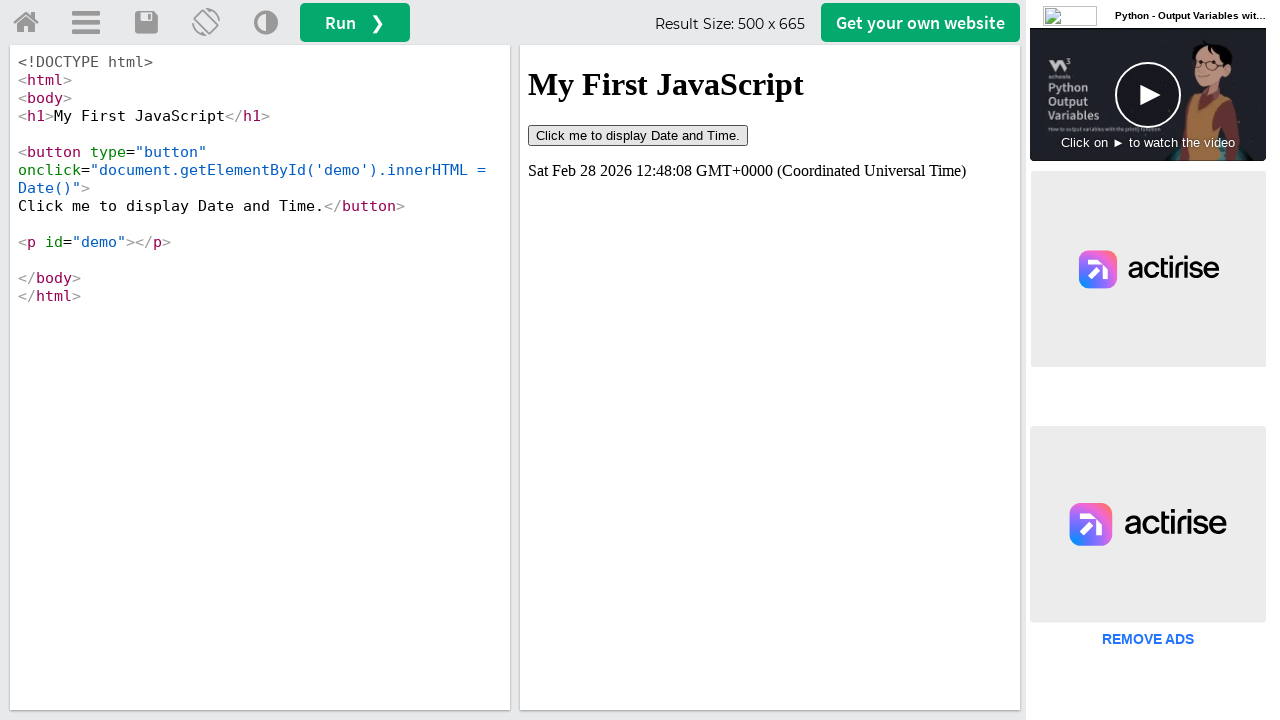